Tests various alert interactions including accepting simple alerts, dismissing confirm alerts, and entering text in prompt alerts

Starting URL: https://leafground.com/alert.xhtml

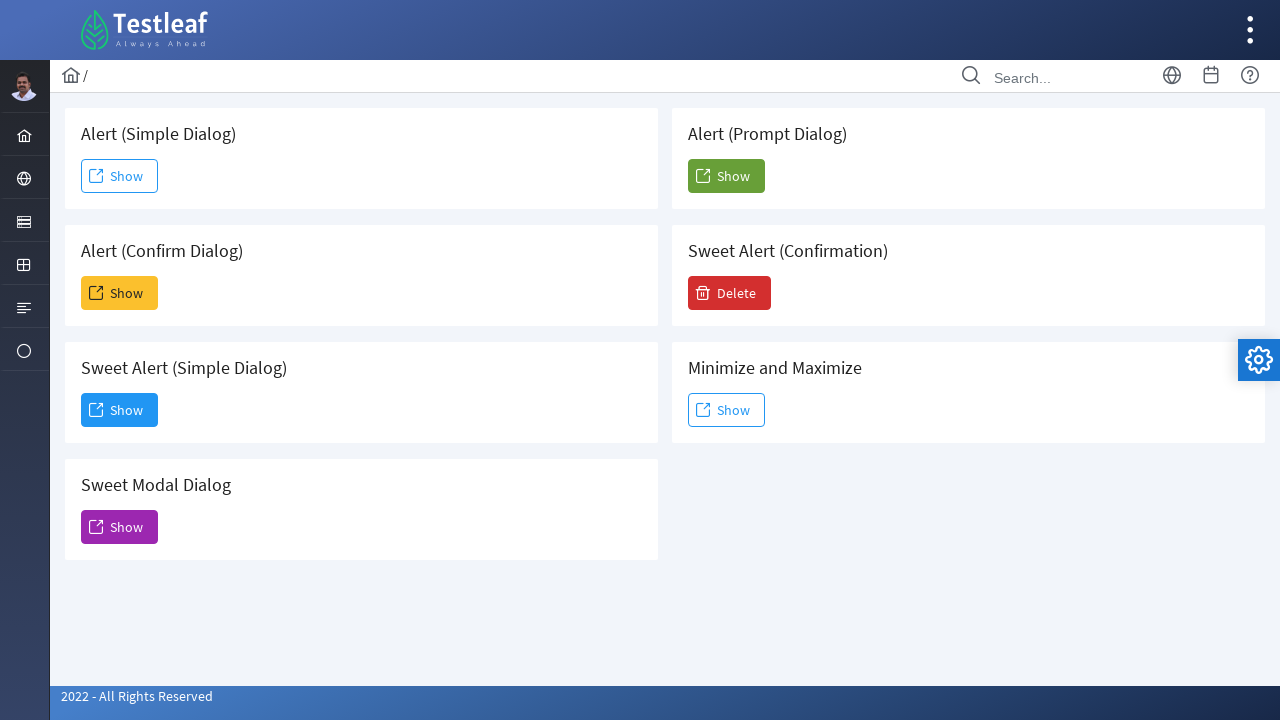

Clicked 'Show' button to display simple alert at (120, 176) on xpath=//span[text()='Show']
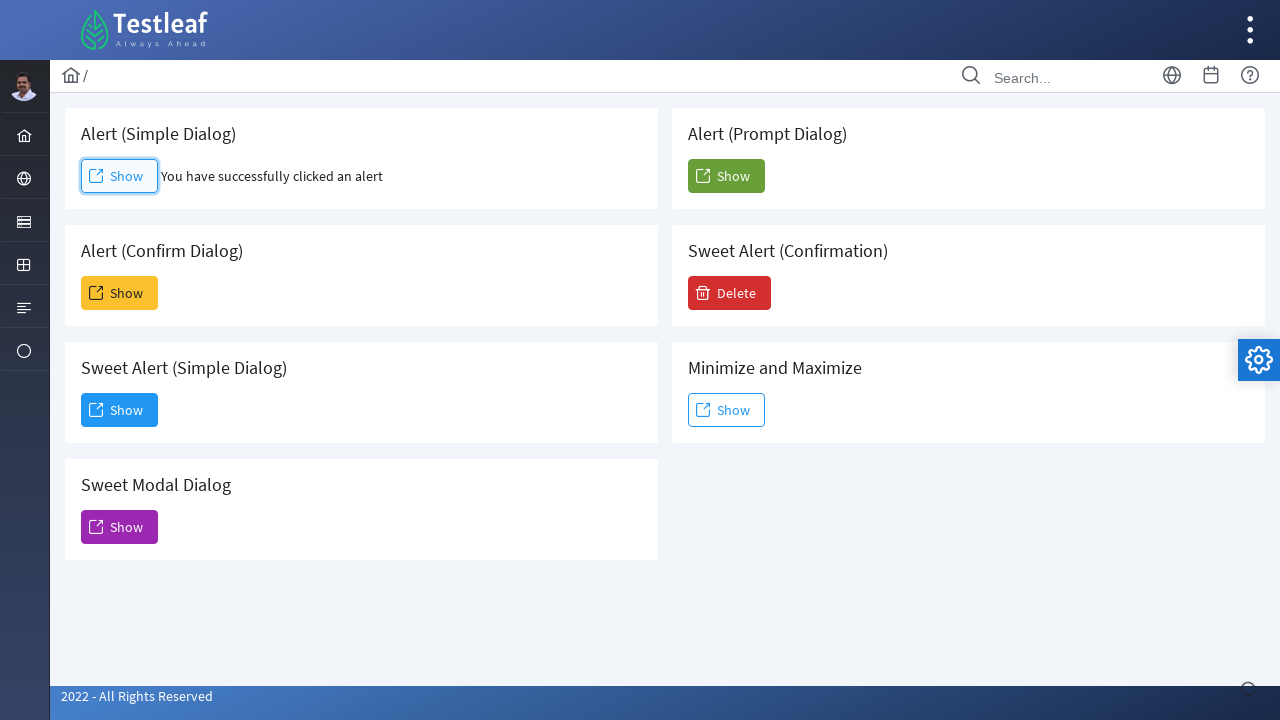

Accepted simple alert dialog
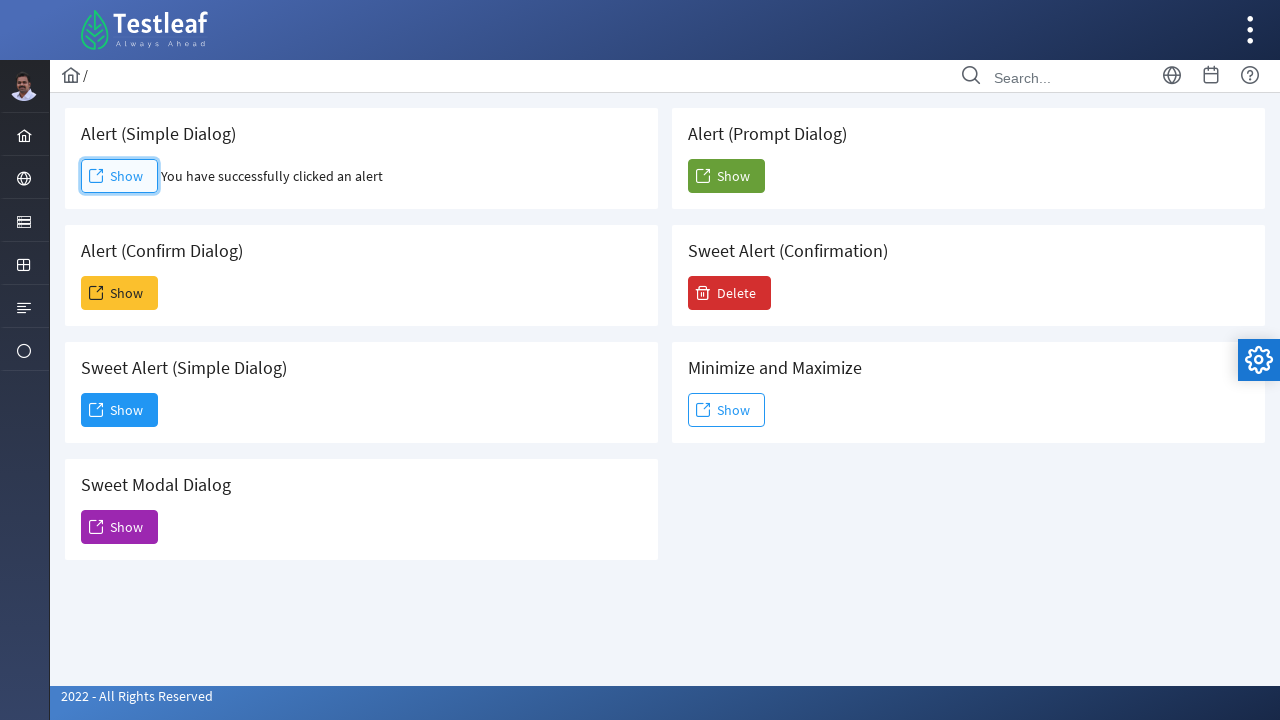

Clicked 'Show' button to display confirm alert at (120, 293) on xpath=(//span[text()='Show'])[2]
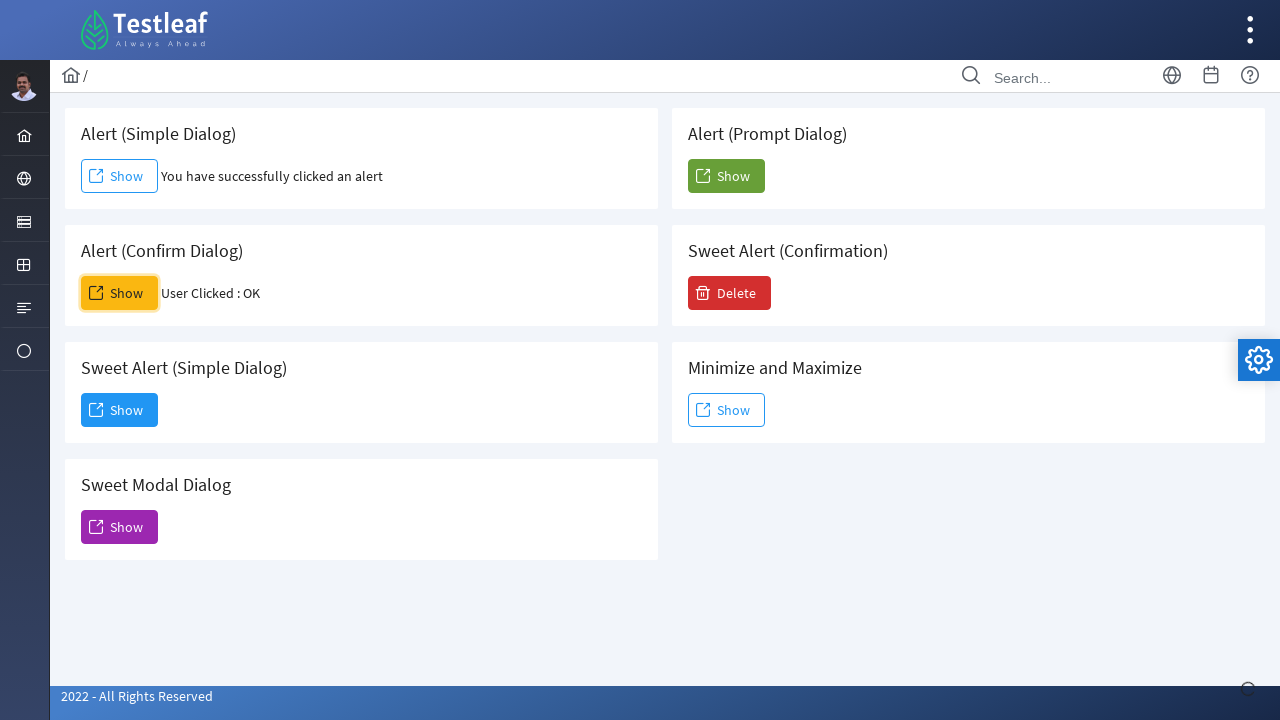

Accepted confirm alert dialog
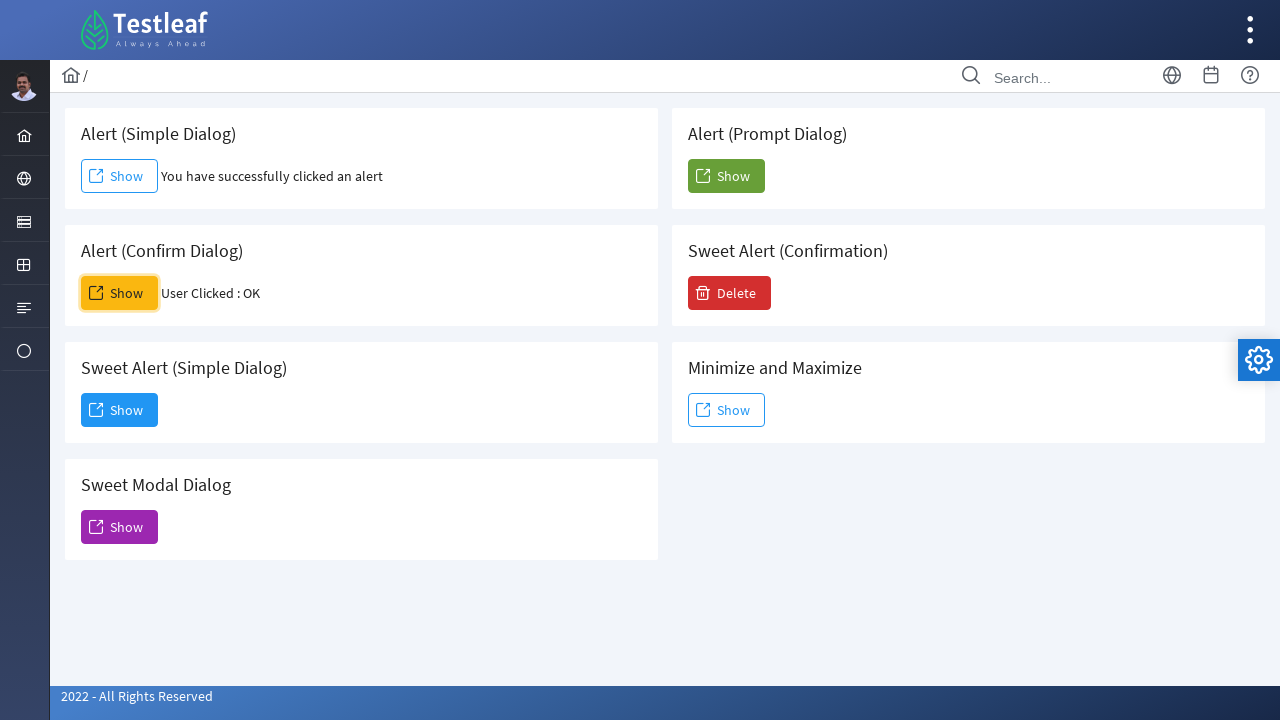

Clicked 'Show' button to display prompt alert at (726, 176) on xpath=(//span[text()='Show'])[5]
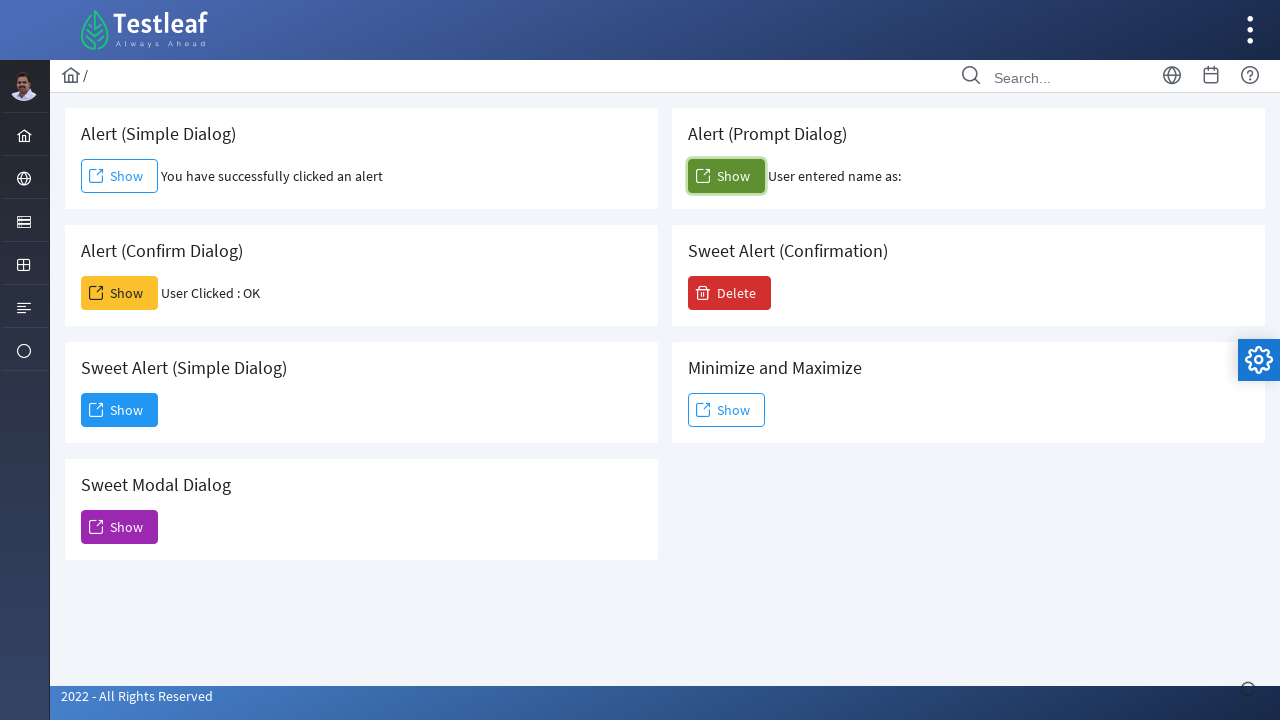

Accepted prompt alert and entered text 'Oct 2022'
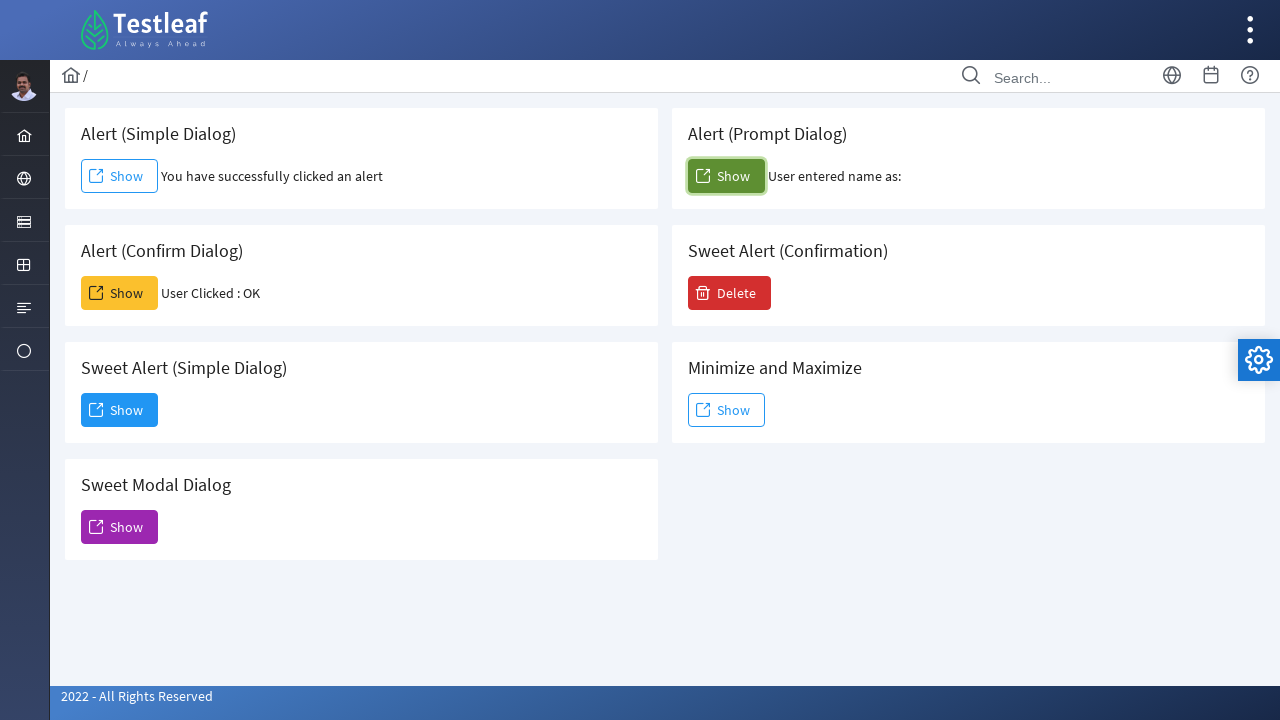

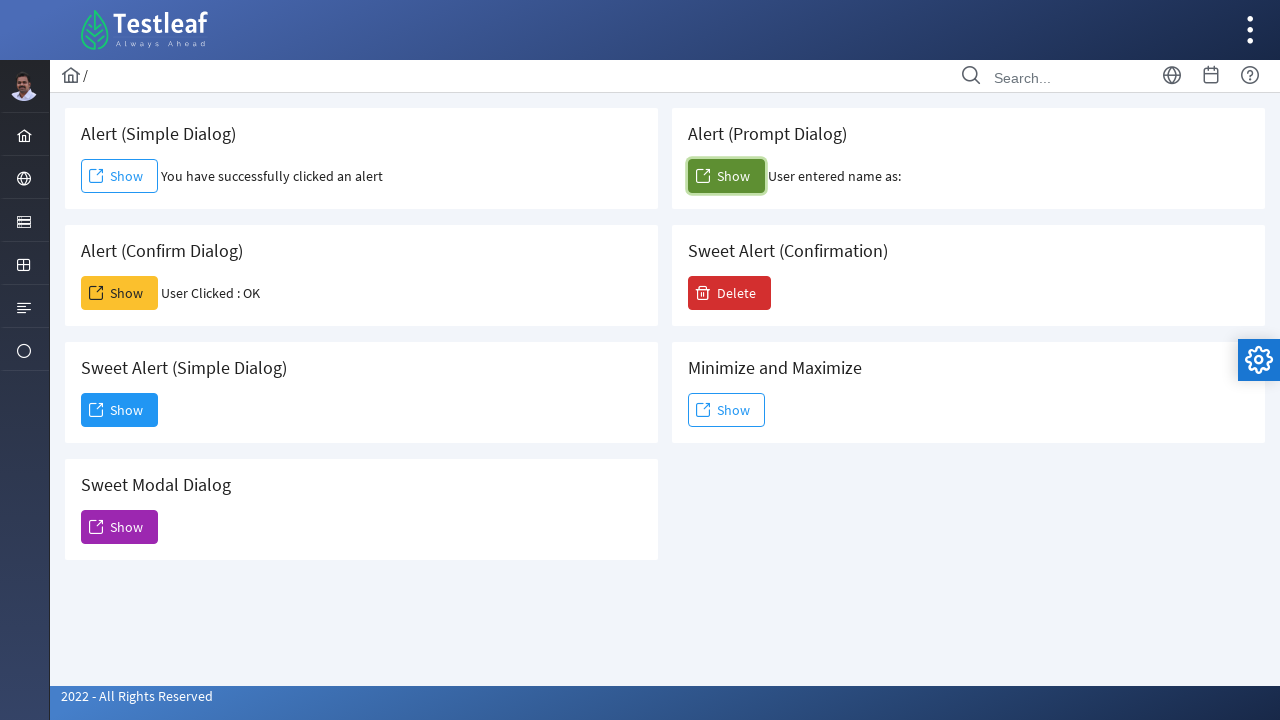